Tests JavaScript info alert by clicking a button, verifying the alert text, and accepting it

Starting URL: http://the-internet.herokuapp.com/javascript_alerts

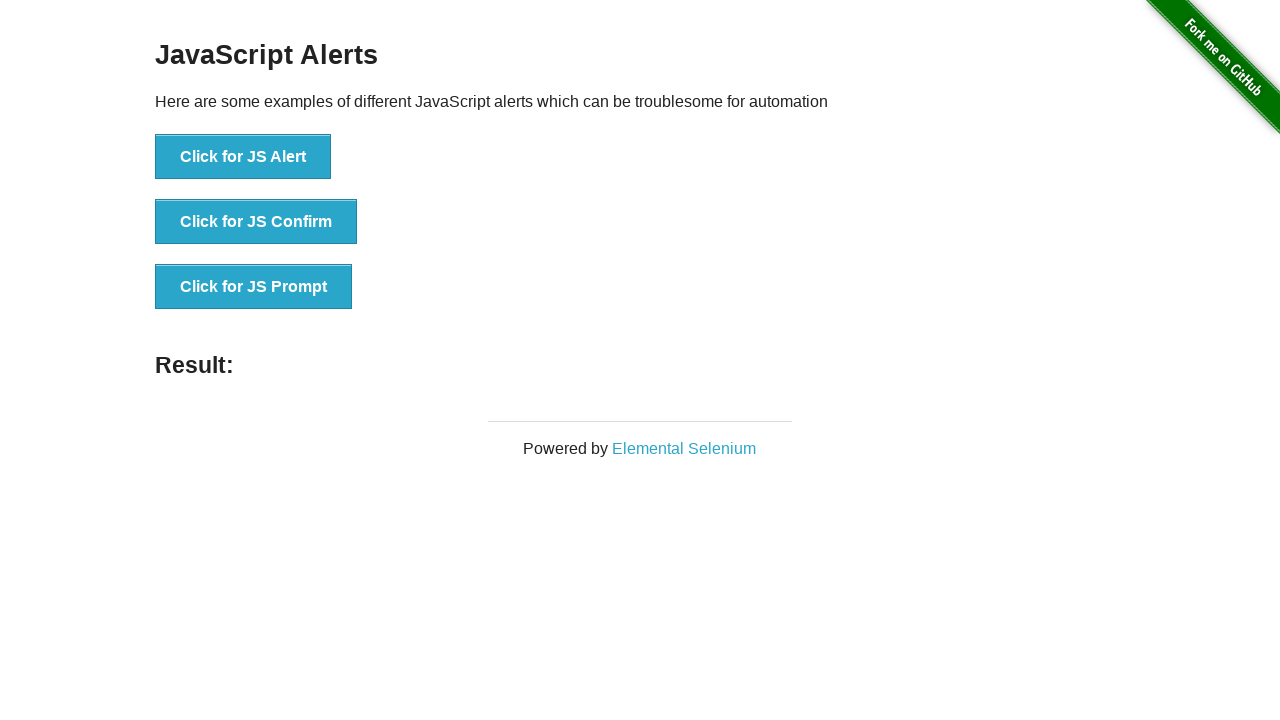

Clicked button to trigger JS Alert at (243, 157) on xpath=//button[. = 'Click for JS Alert']
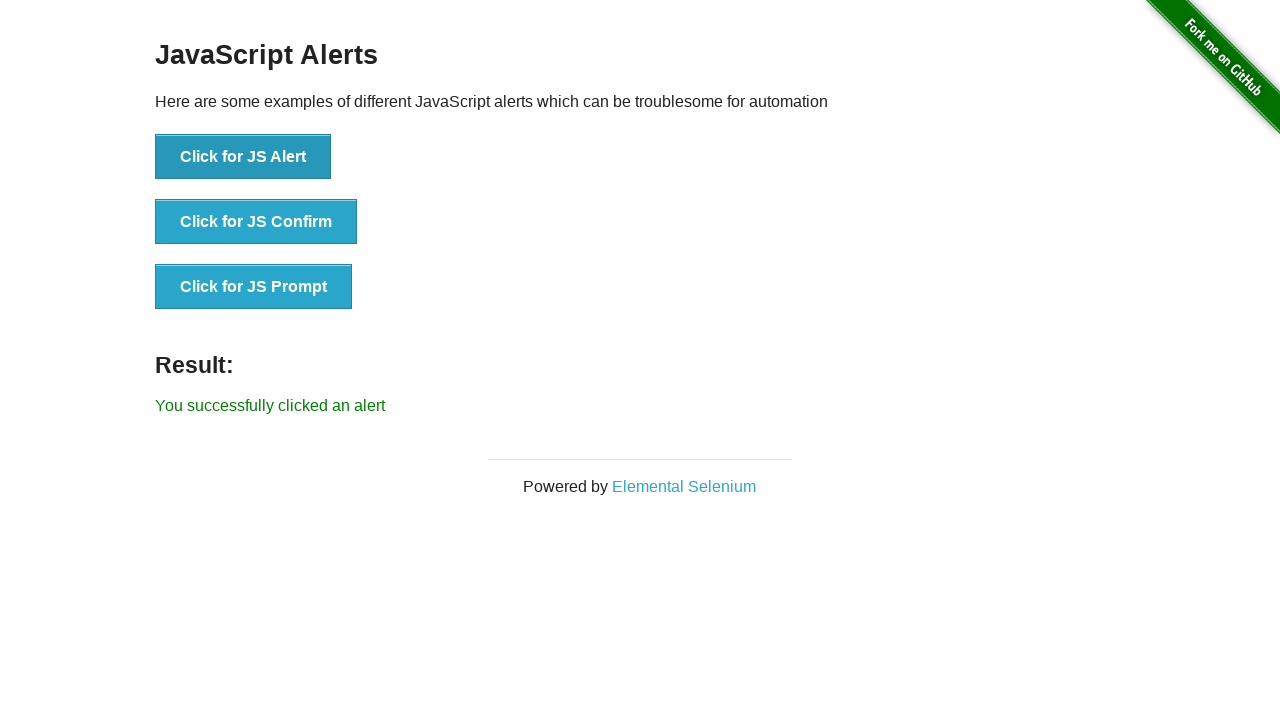

Set up dialog handler to accept alerts
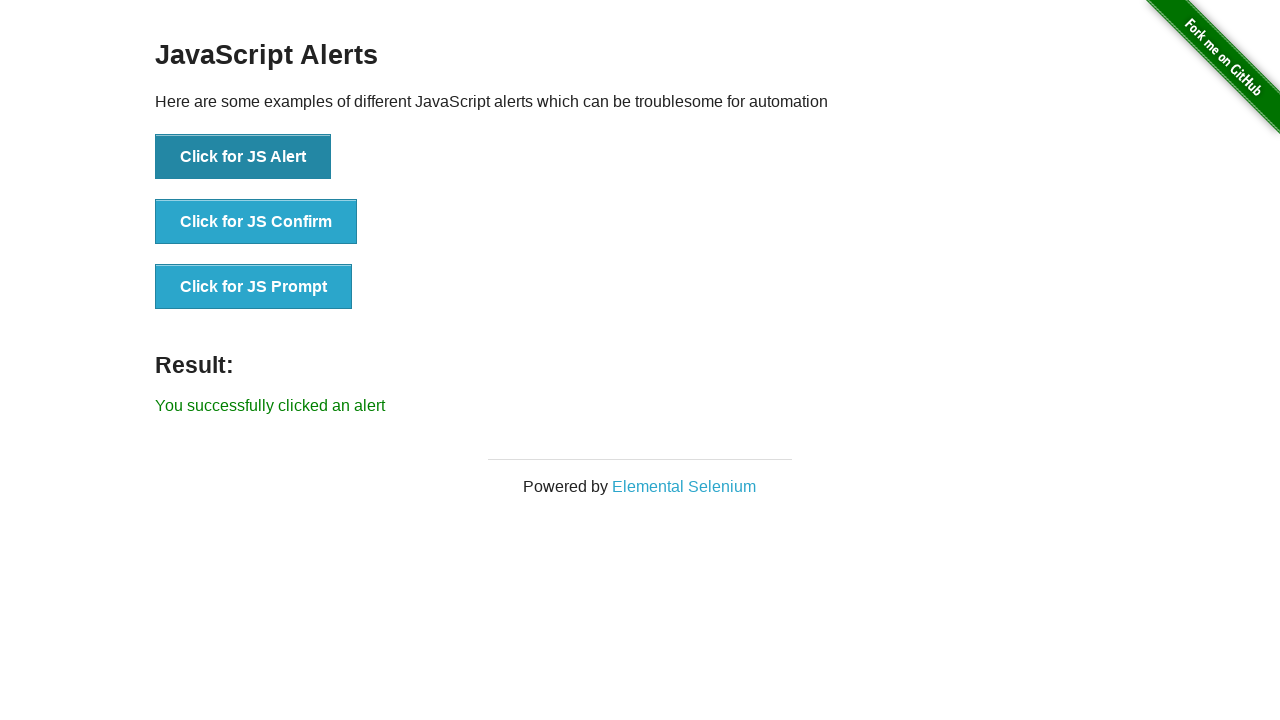

Registered explicit dialog handler for next alert
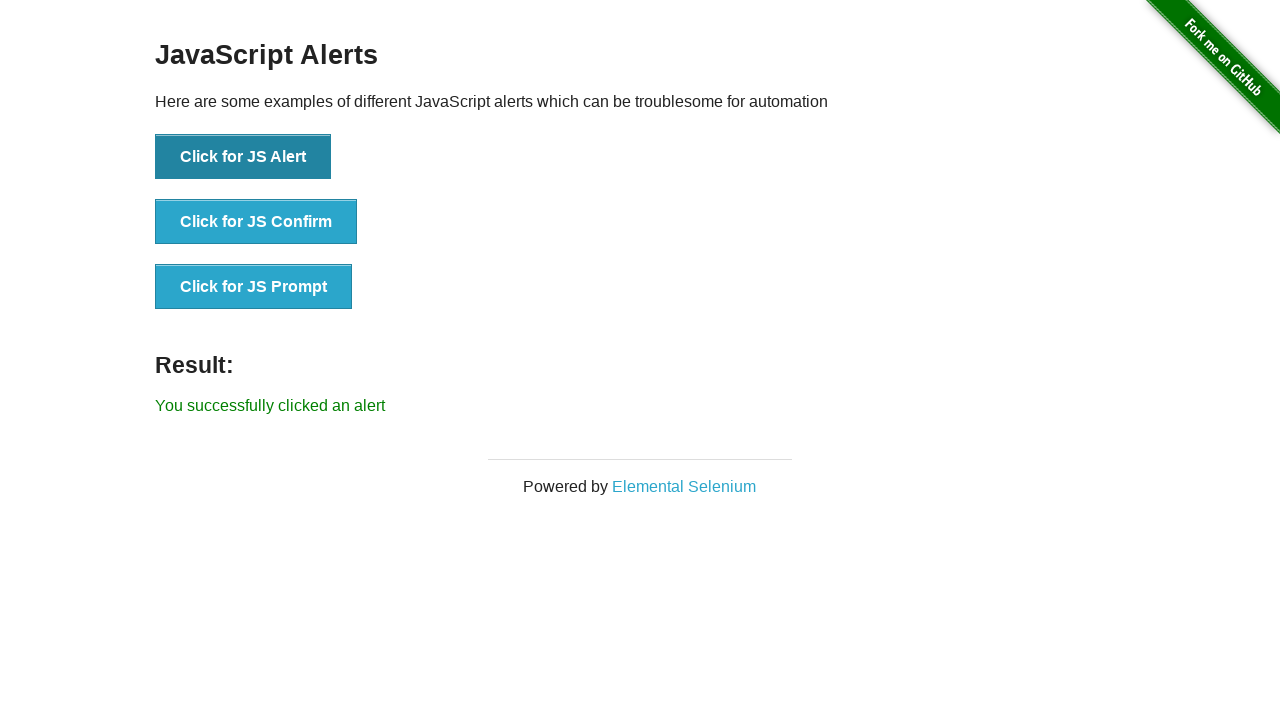

Clicked button to trigger JS Alert again at (243, 157) on xpath=//button[. = 'Click for JS Alert']
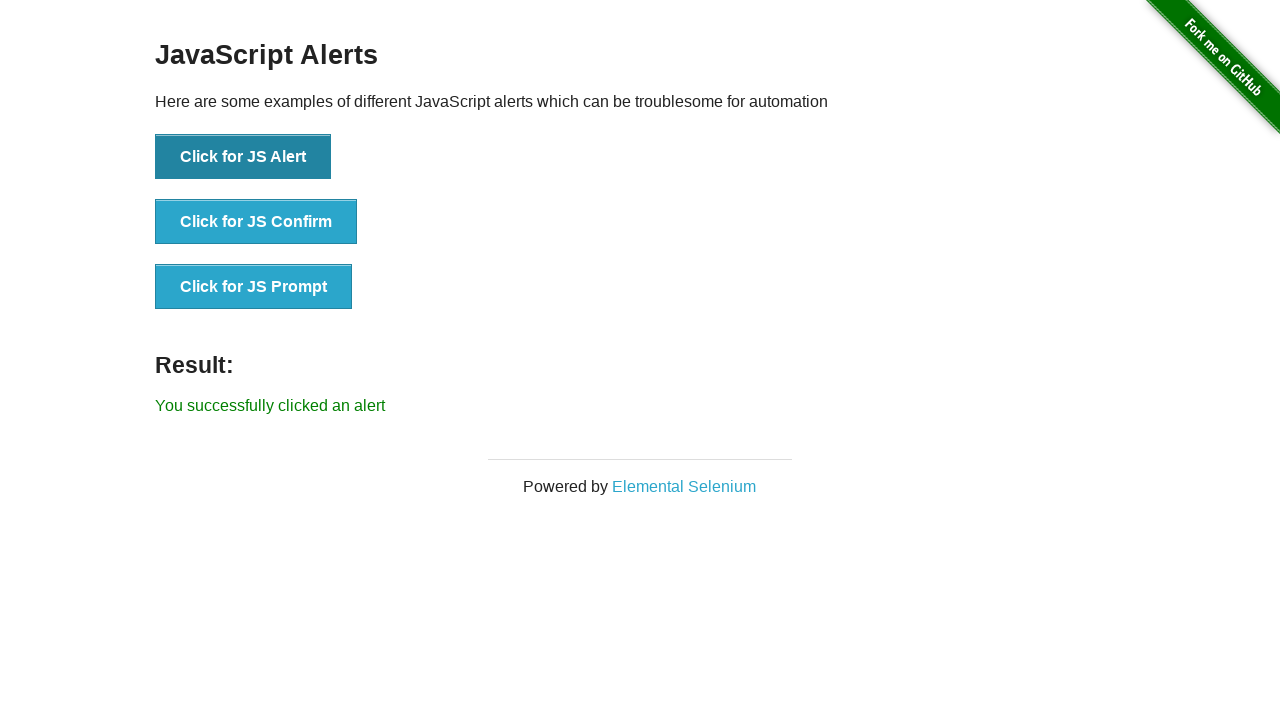

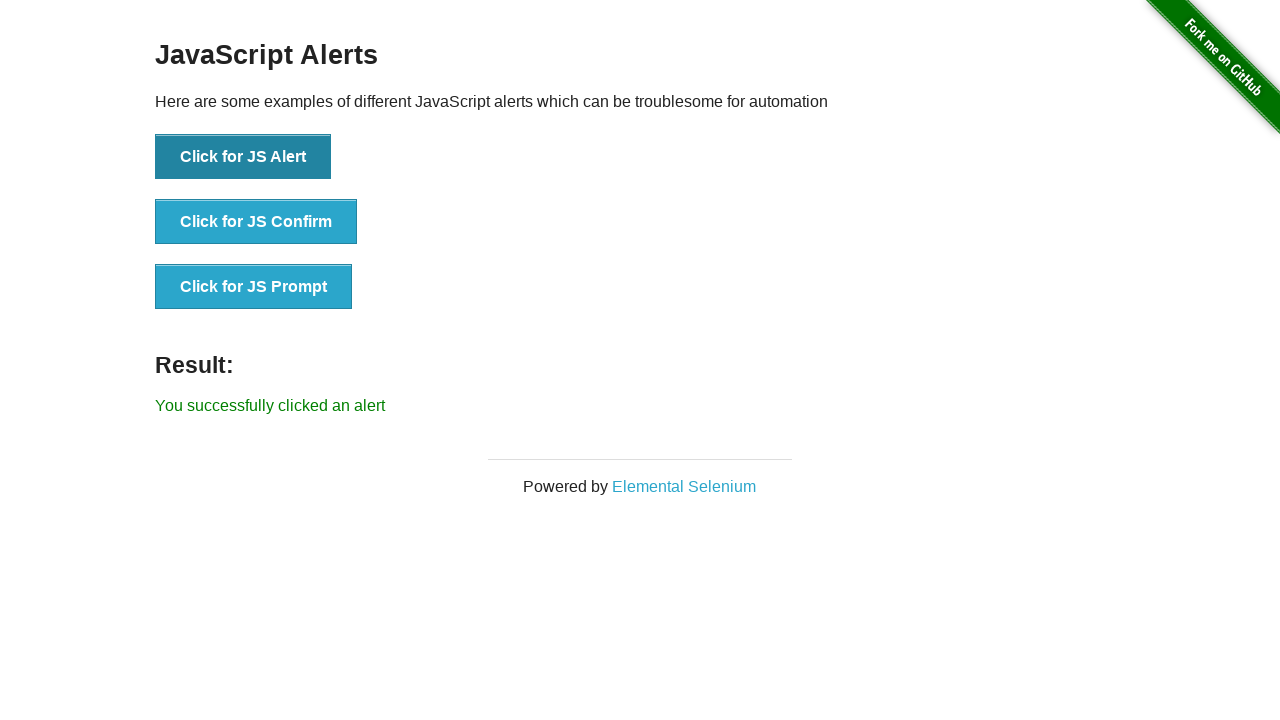